Tests the Caesar cipher encoder by selecting Encode mode, setting shift to 3, entering a plain text message, and verifying the encoded output

Starting URL: https://www.hanginghyena.com/solvers_a/caesar-cipher-decoder

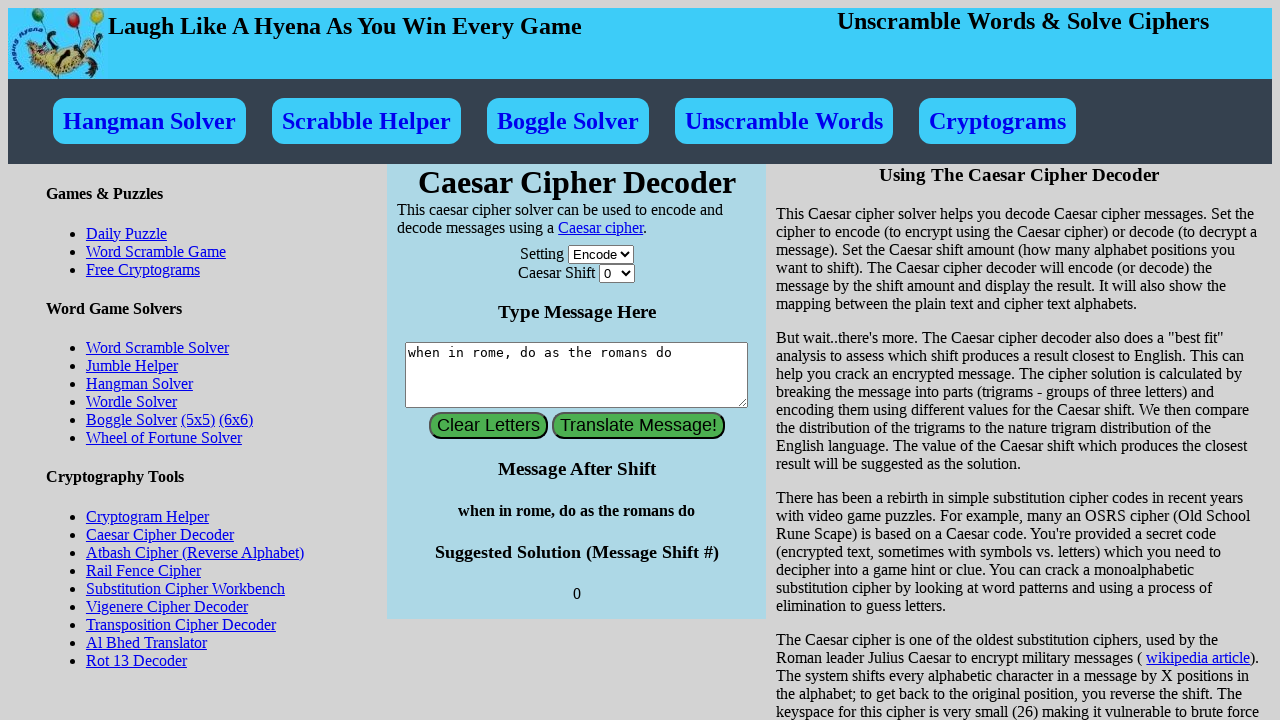

Waited for decoder setting dropdown to load
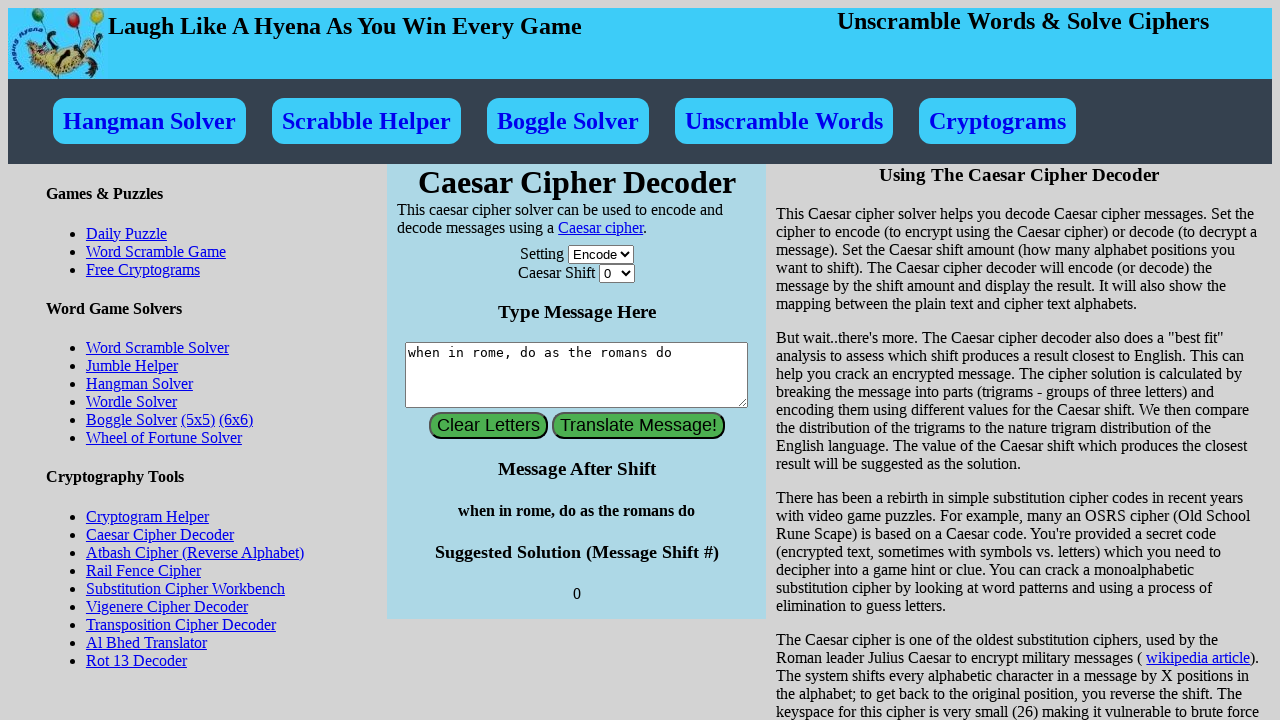

Selected Encode mode from dropdown on #decoder-setting
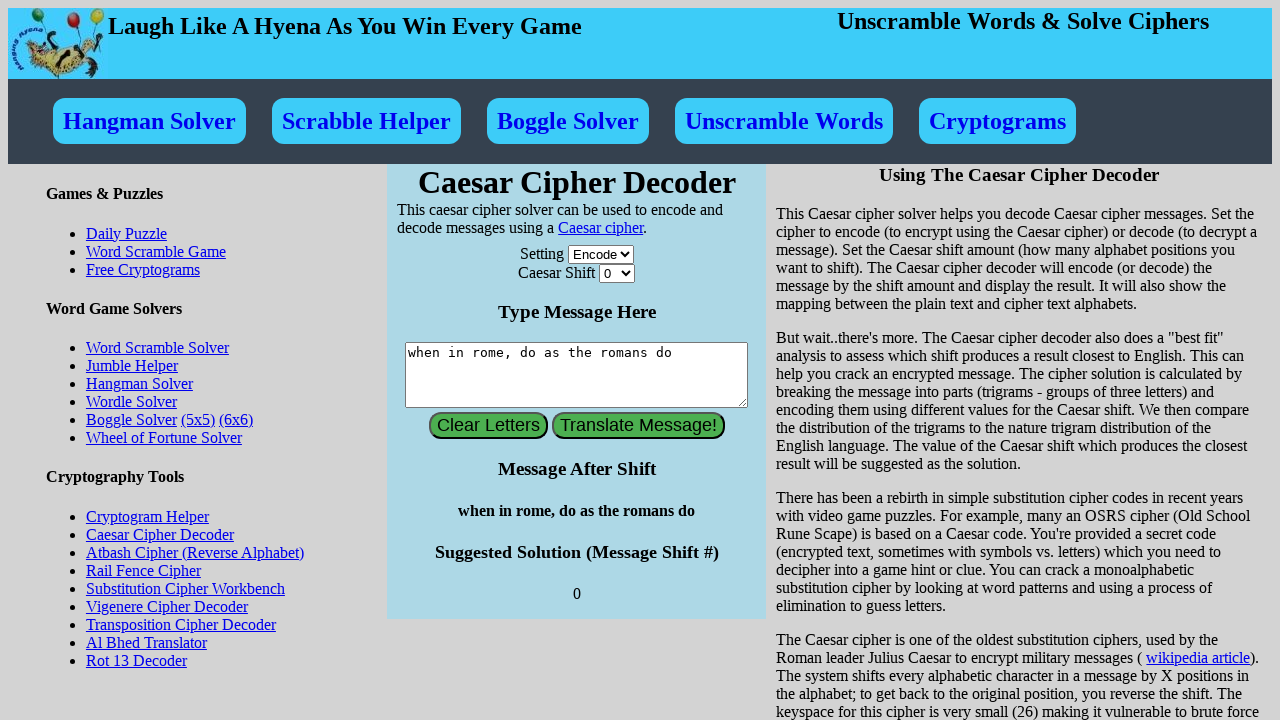

Selected shift amount of 3 on #shift-amount
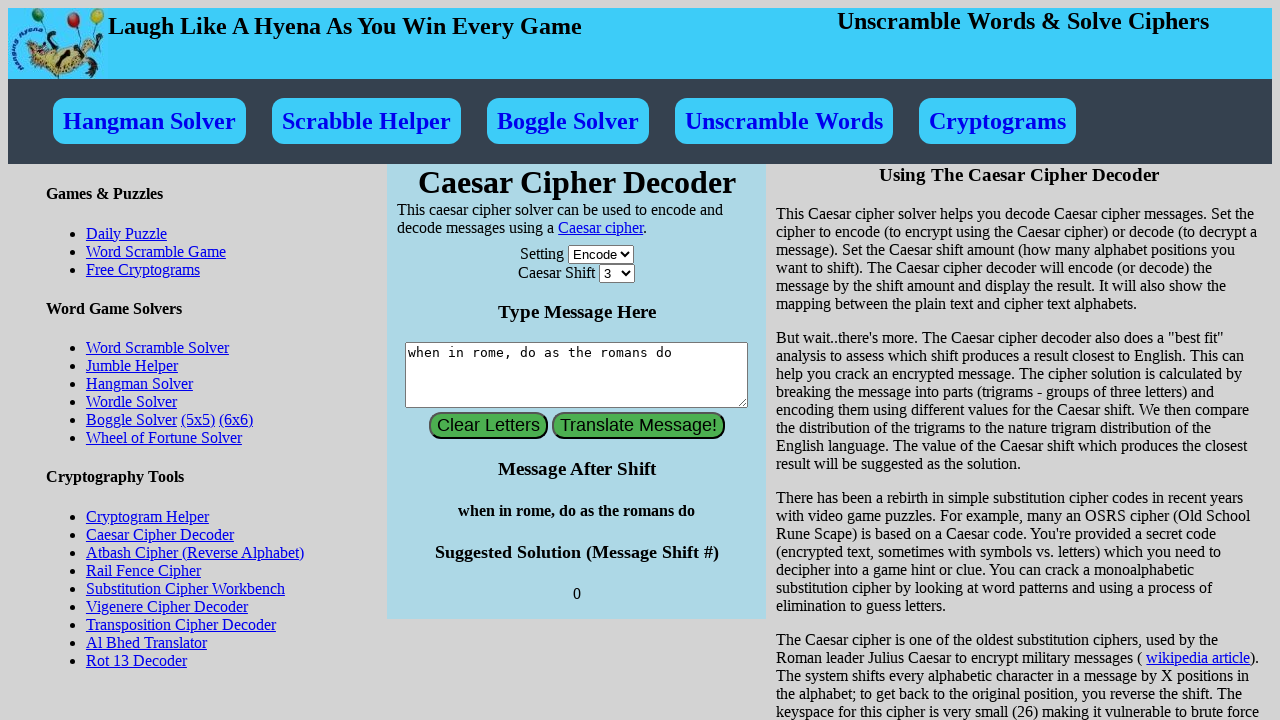

Entered plain text message 'Secret Message To Decode' on #letters
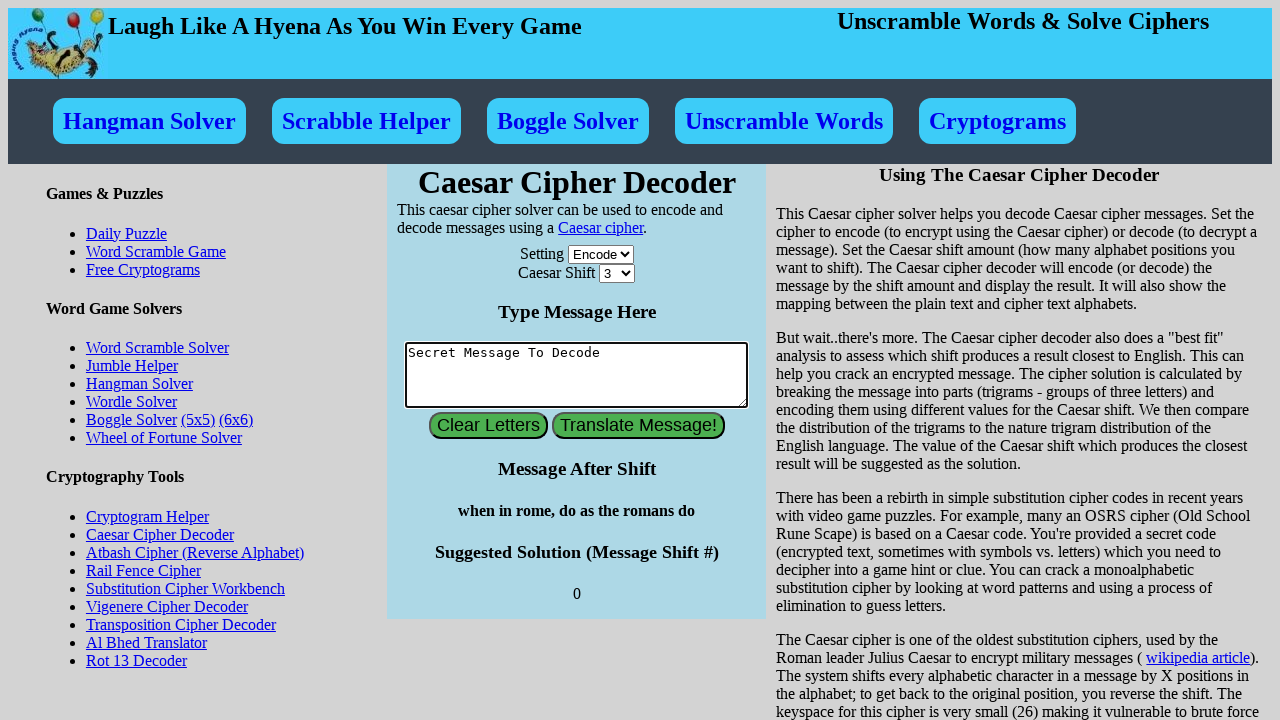

Clicked submit button to encode message at (638, 426) on #submit
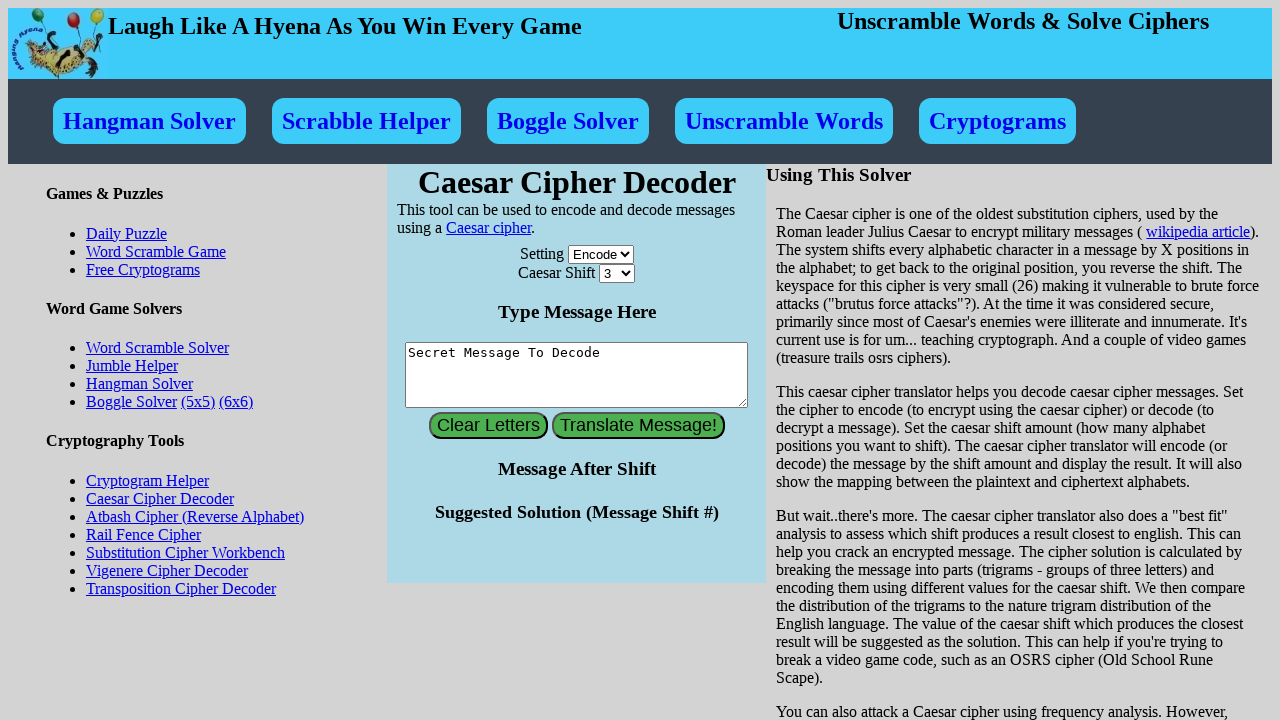

Encoded message result appeared
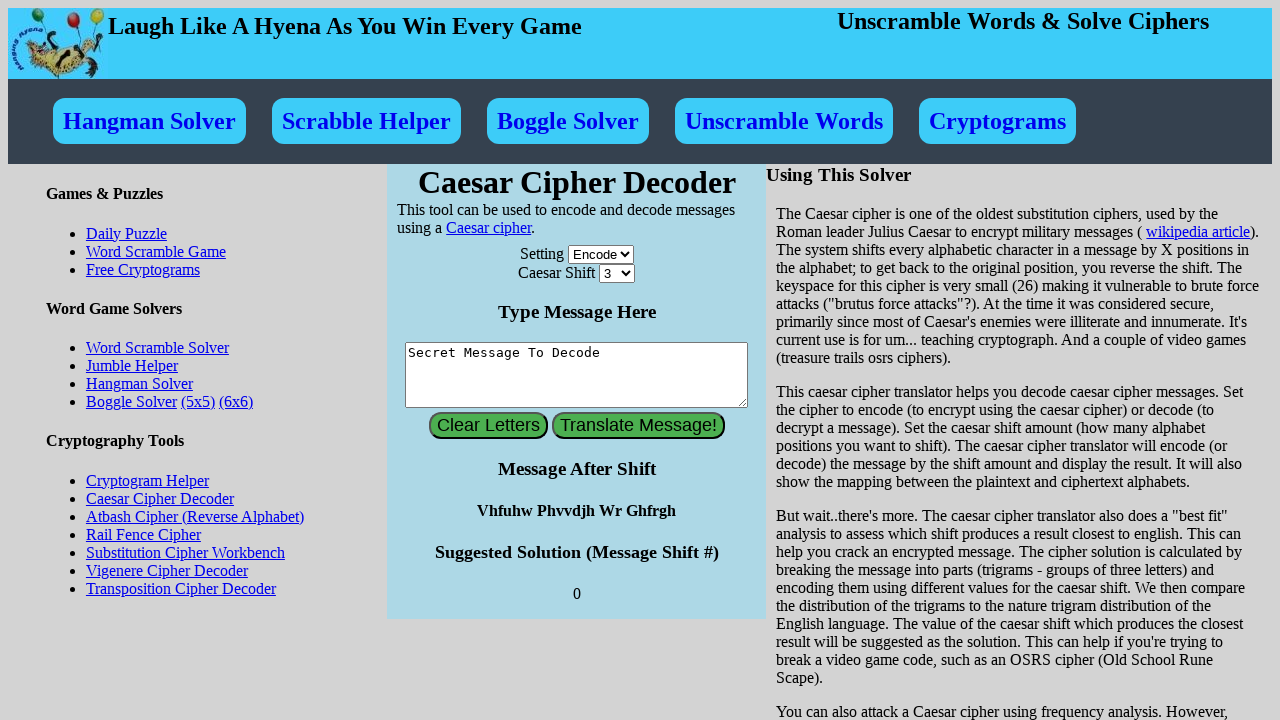

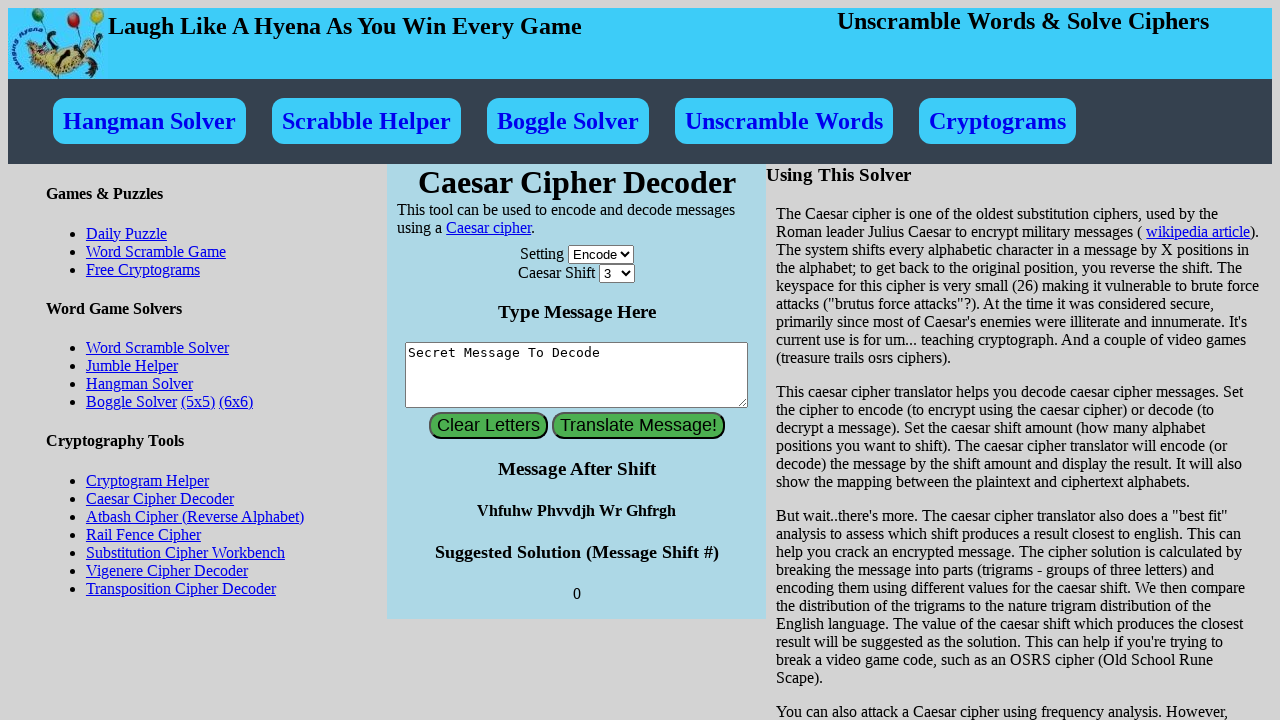